Clicks on Submit menu item and verifies the submenu header text

Starting URL: http://www.99-bottles-of-beer.net/

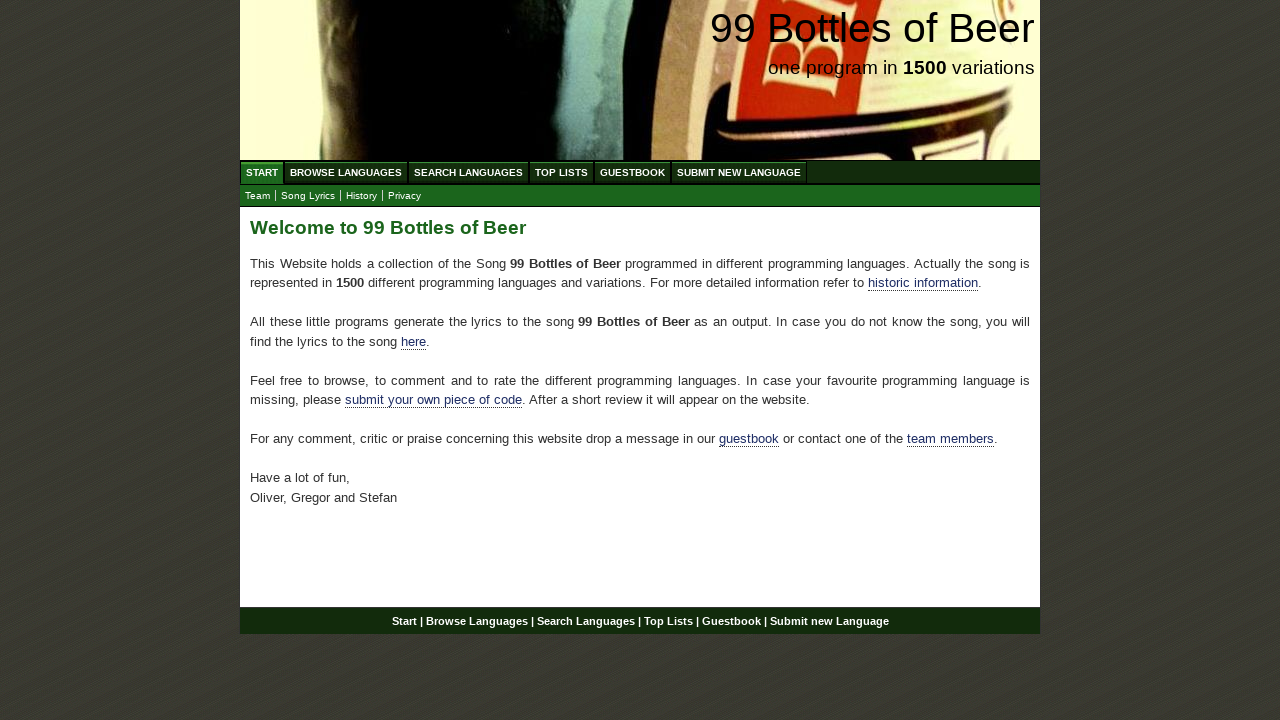

Clicked on Submit menu item (6th menu item) at (739, 172) on xpath=//*[@id='menu']/li[6]/a
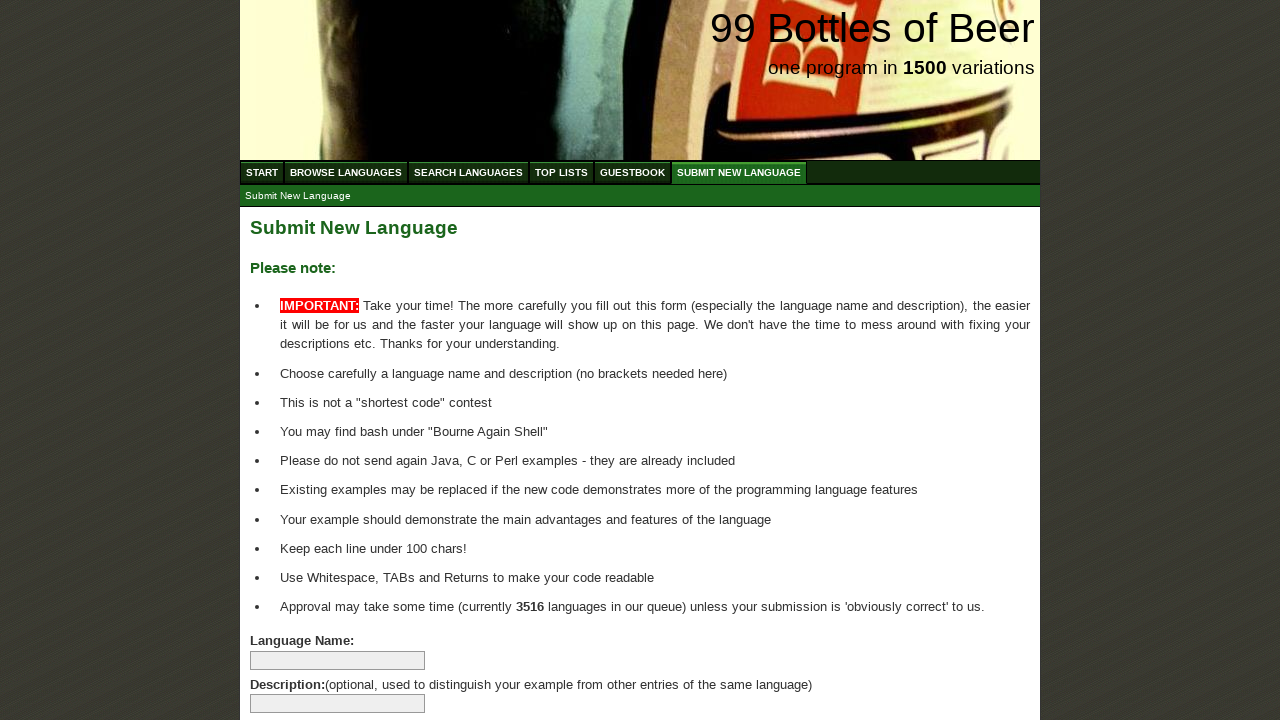

Submenu header became visible
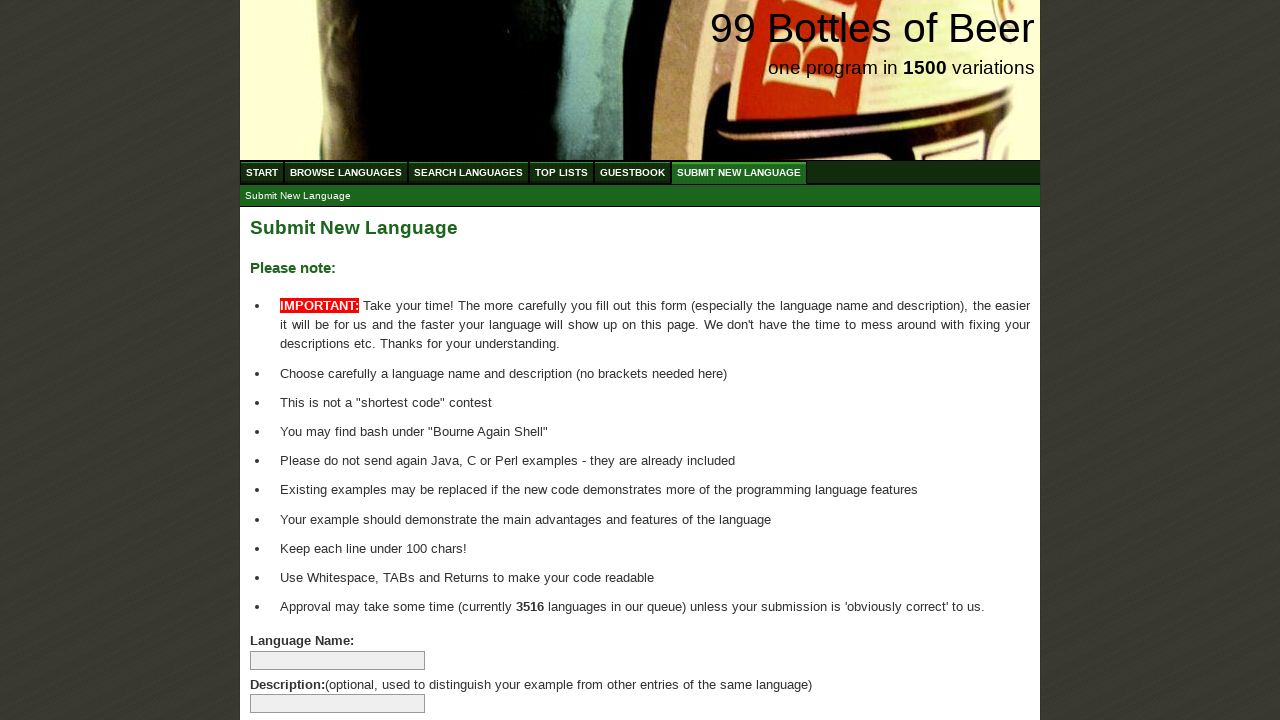

Retrieved submenu header text content
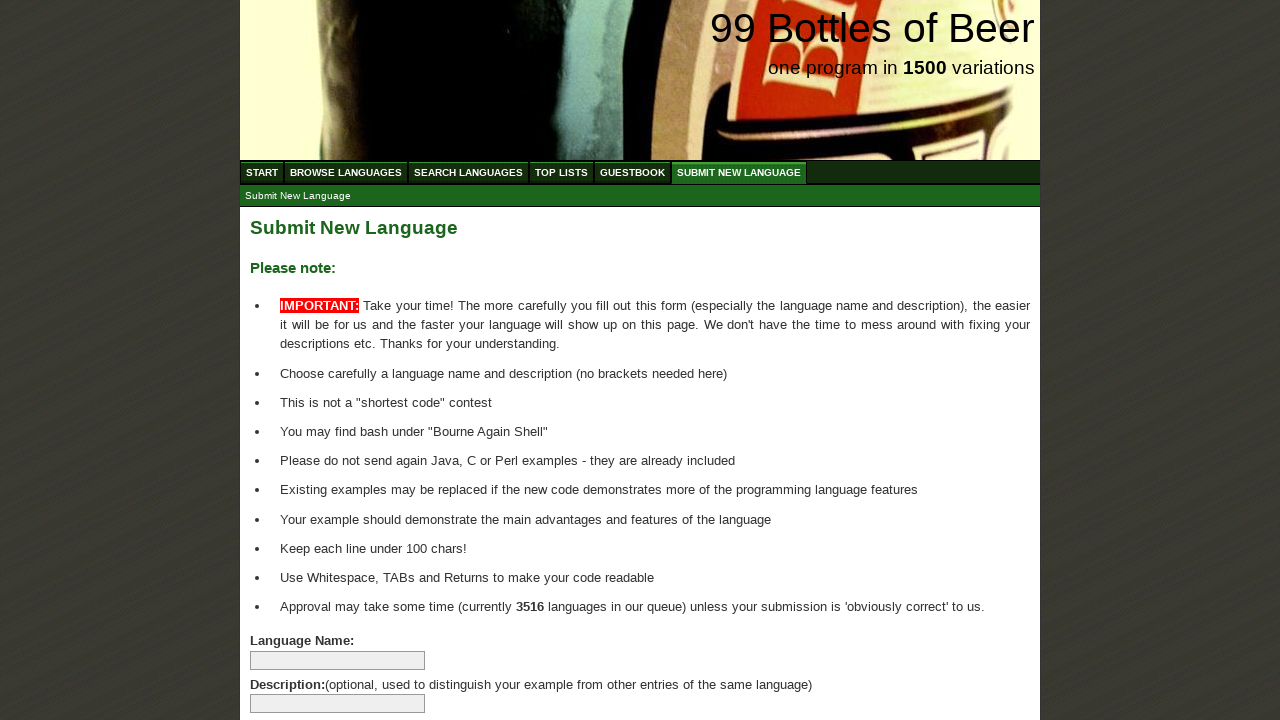

Verified submenu header text is 'Submit New Language'
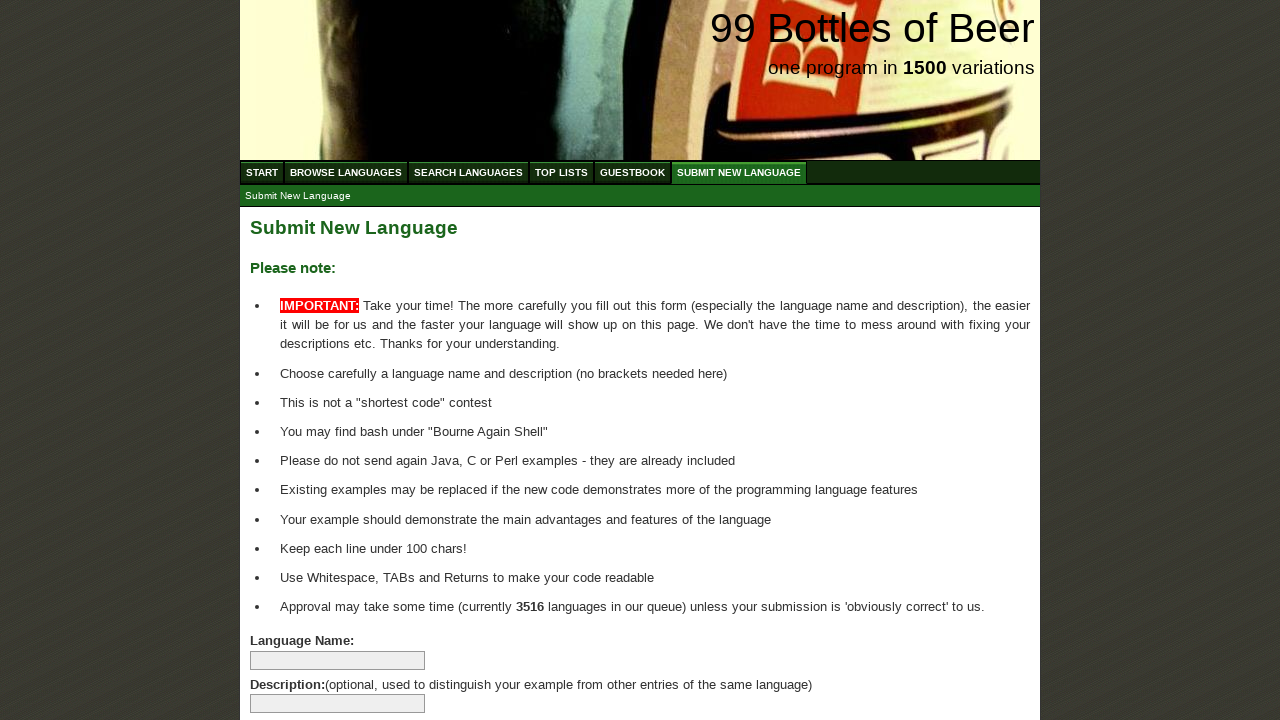

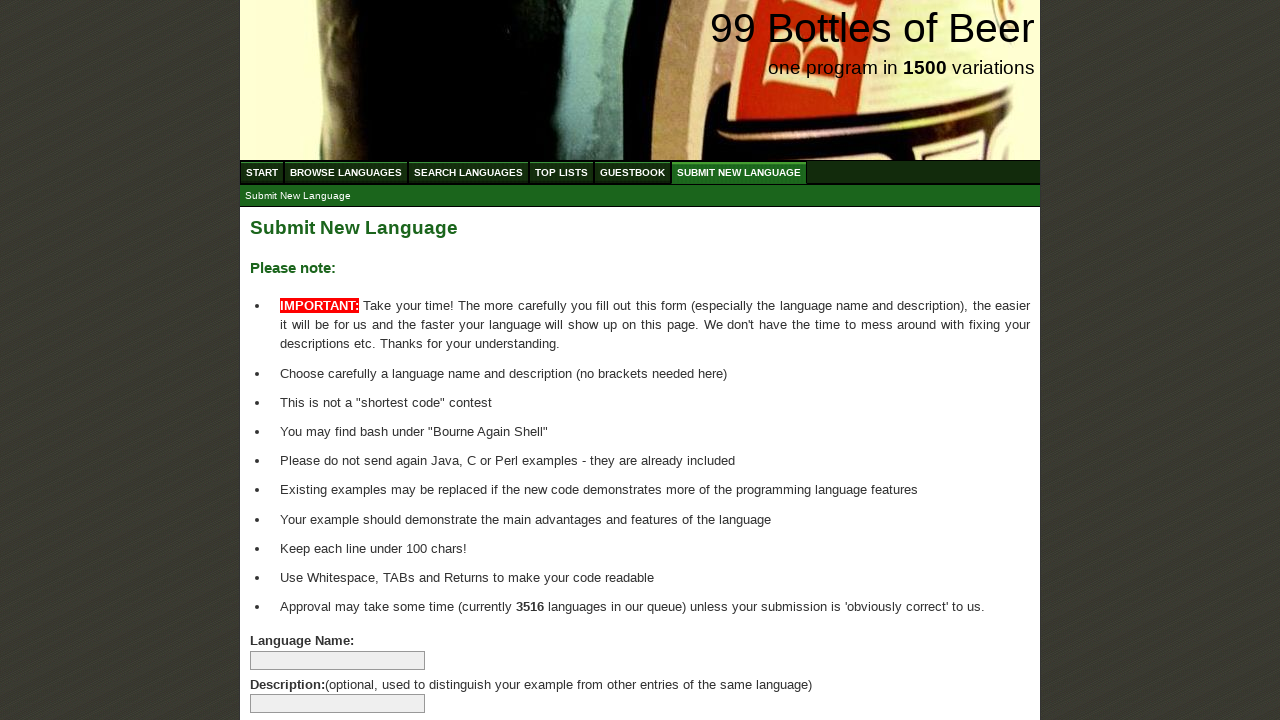